Navigates to the nopCommerce website and maximizes the browser window

Starting URL: https://www.nopcommerce.com/en

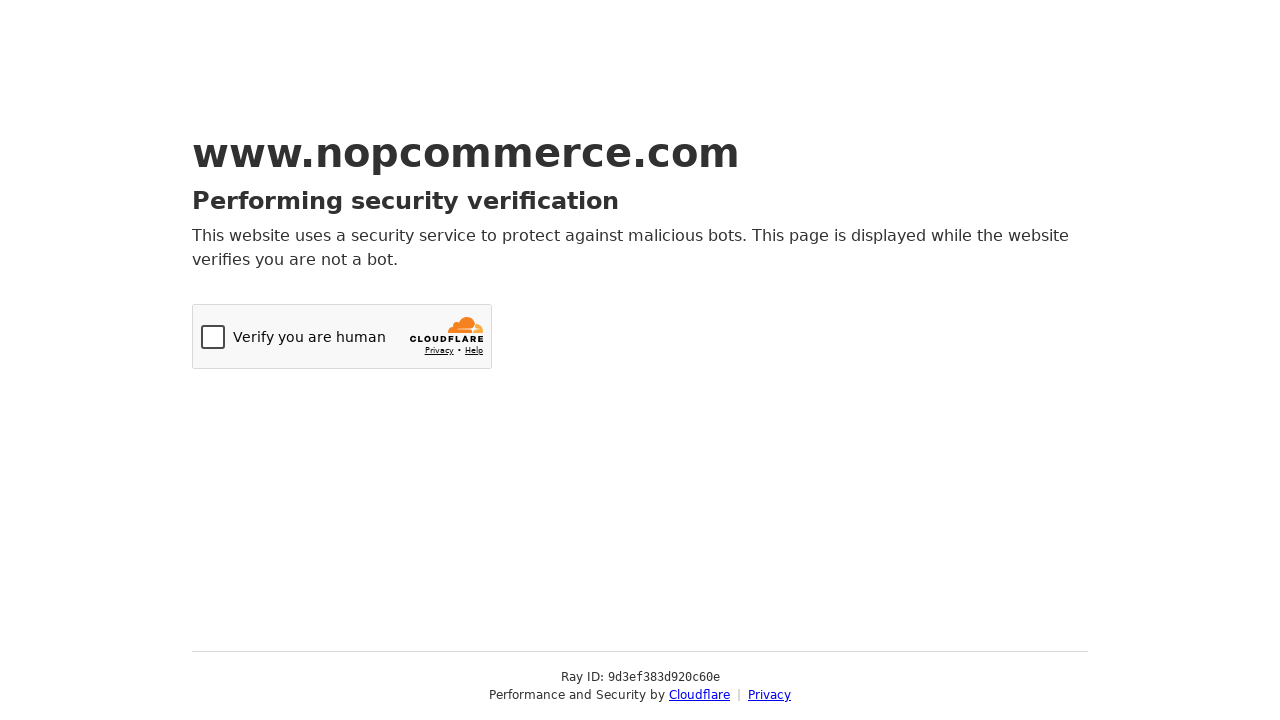

Navigated to nopCommerce website at https://www.nopcommerce.com/en
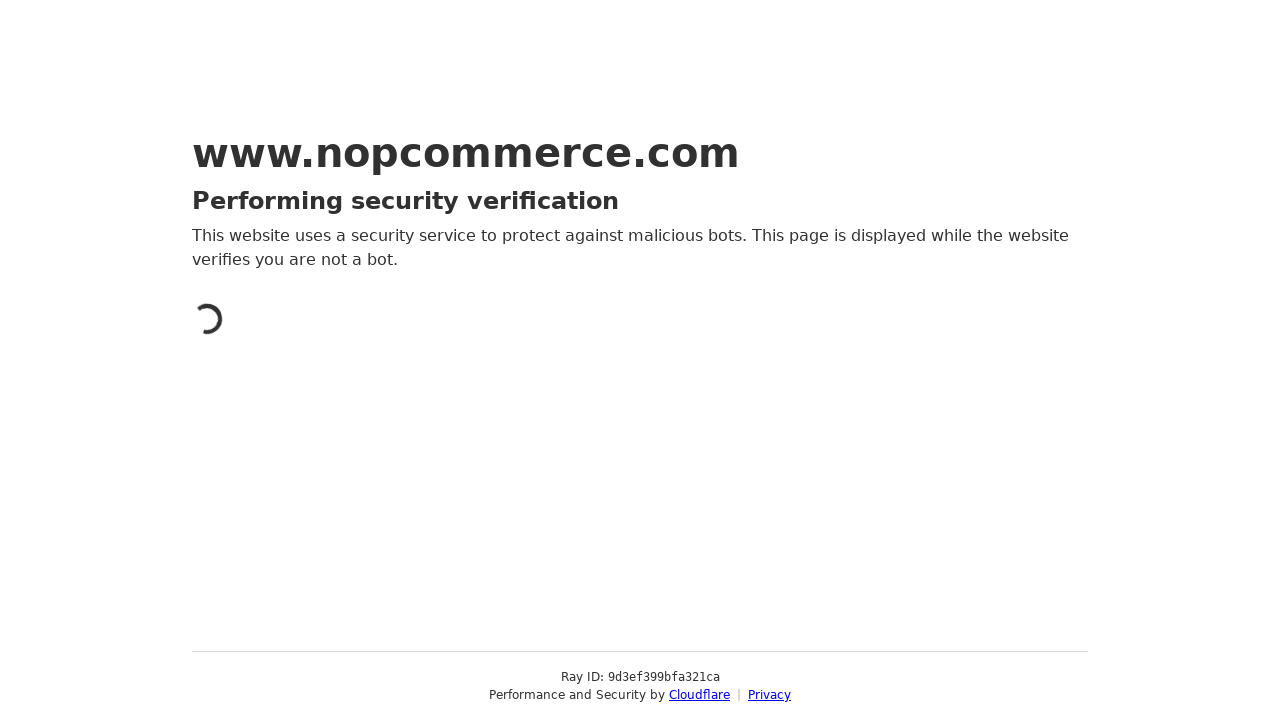

Page loaded successfully - network idle state reached
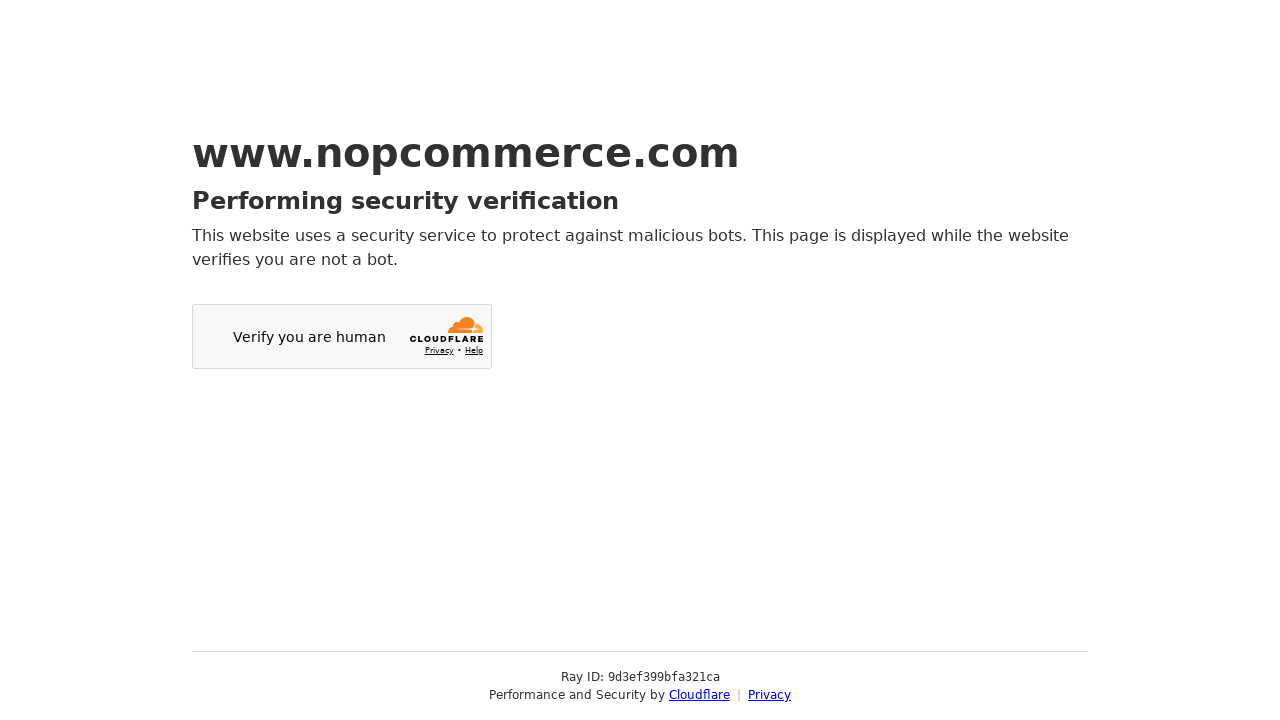

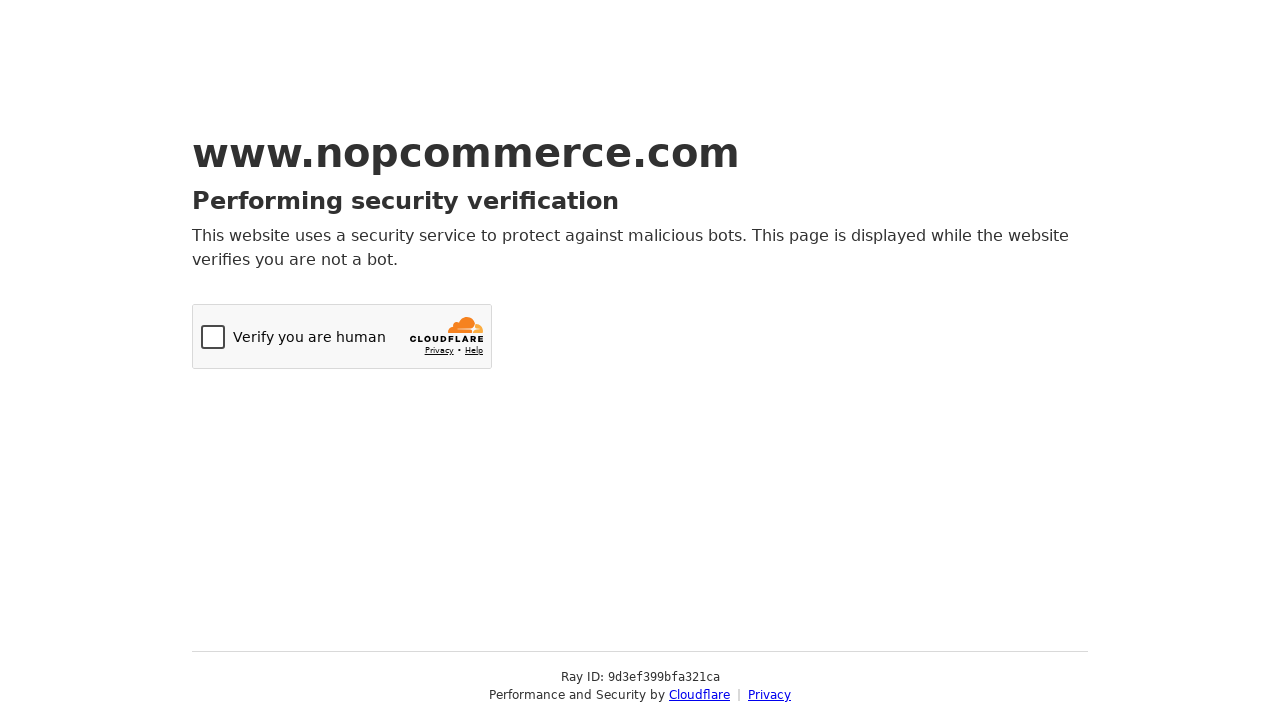